Navigates to Flipkart homepage and verifies the page loads by checking the title and URL are accessible

Starting URL: https://flipkart.com

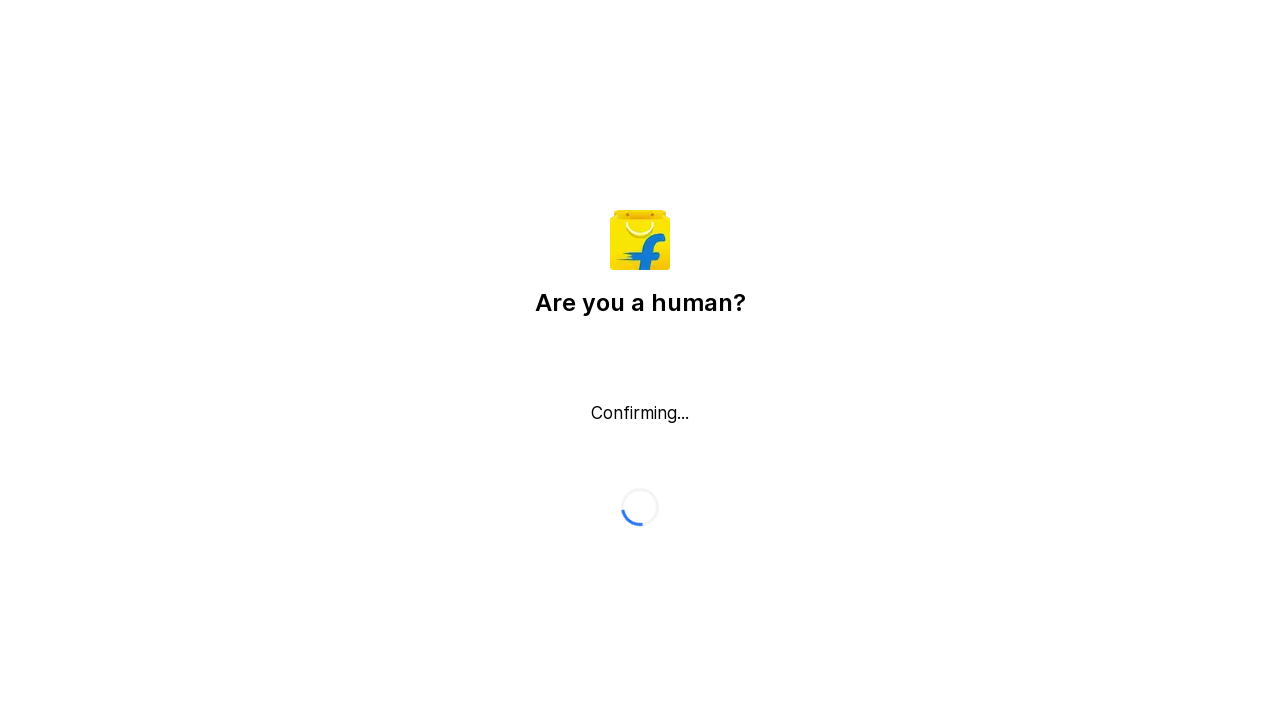

Waited for page to fully load (domcontentloaded state)
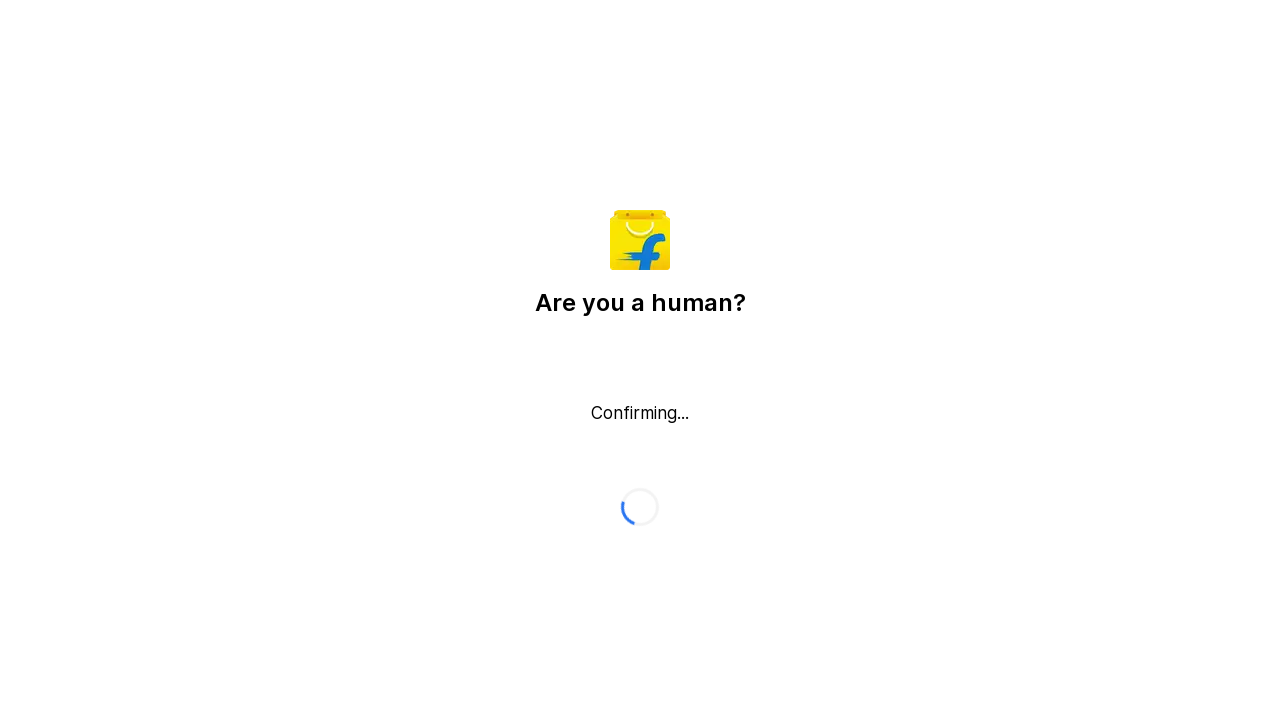

Retrieved page title: Flipkart reCAPTCHA
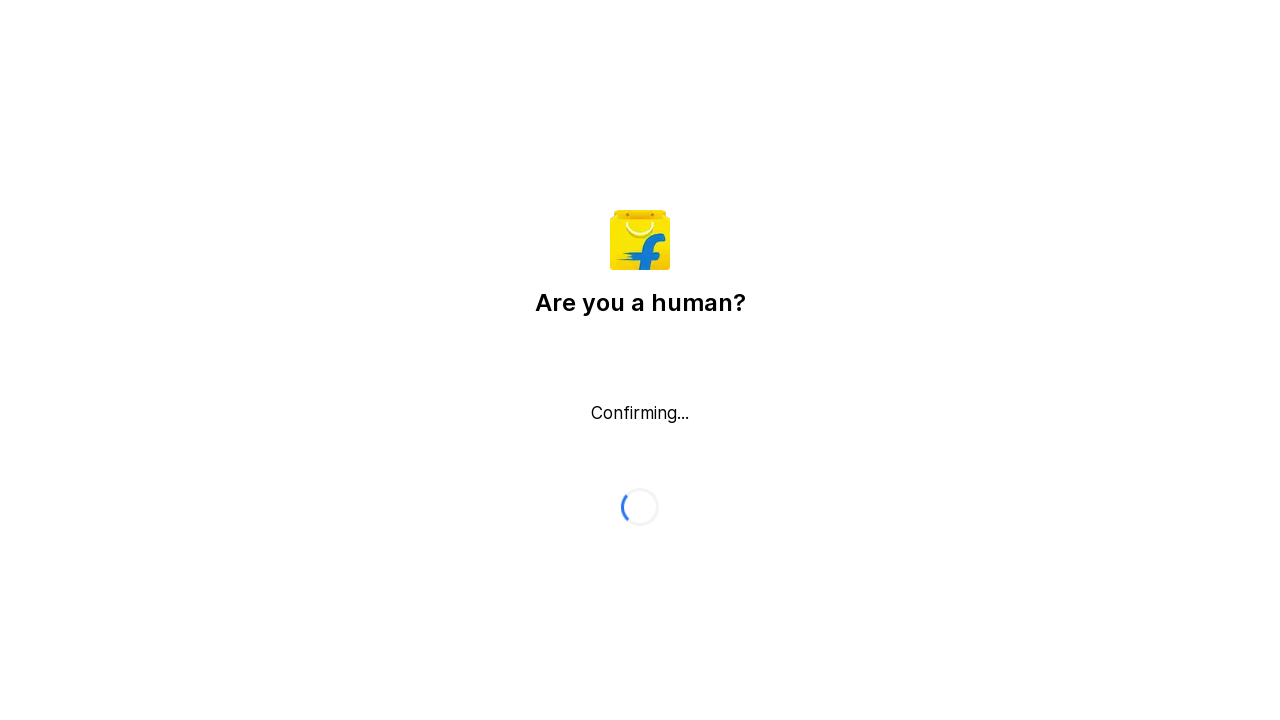

Retrieved current URL: https://flipkart.com/
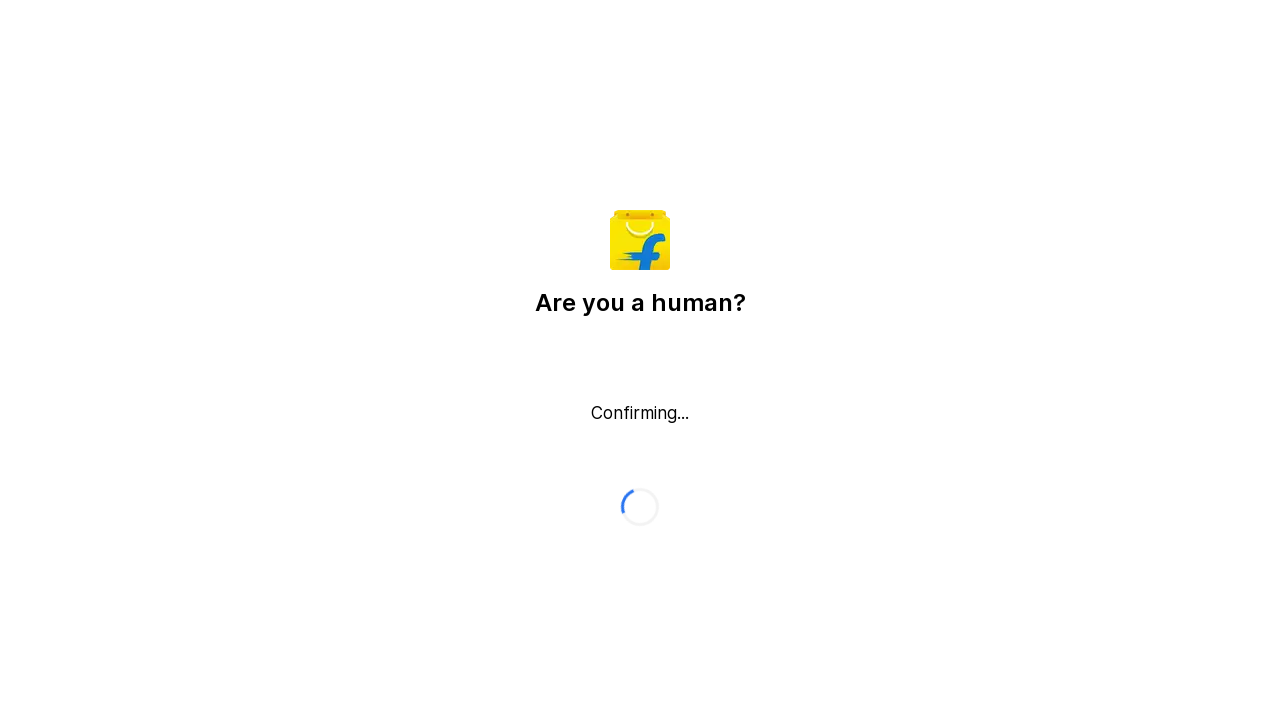

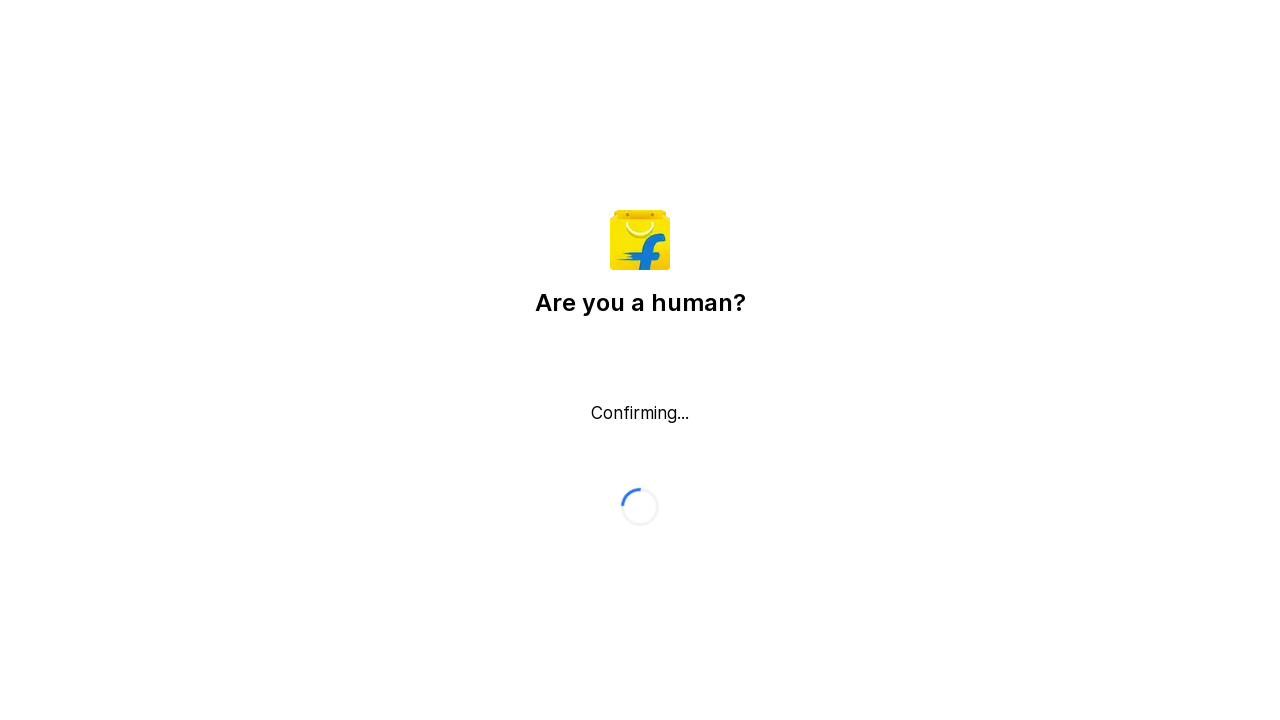